Tests table sorting and pagination functionality by clicking the column header to sort, then navigating through pages to find a specific item ("Rice") and retrieve its price

Starting URL: https://rahulshettyacademy.com/seleniumPractise/#/offers

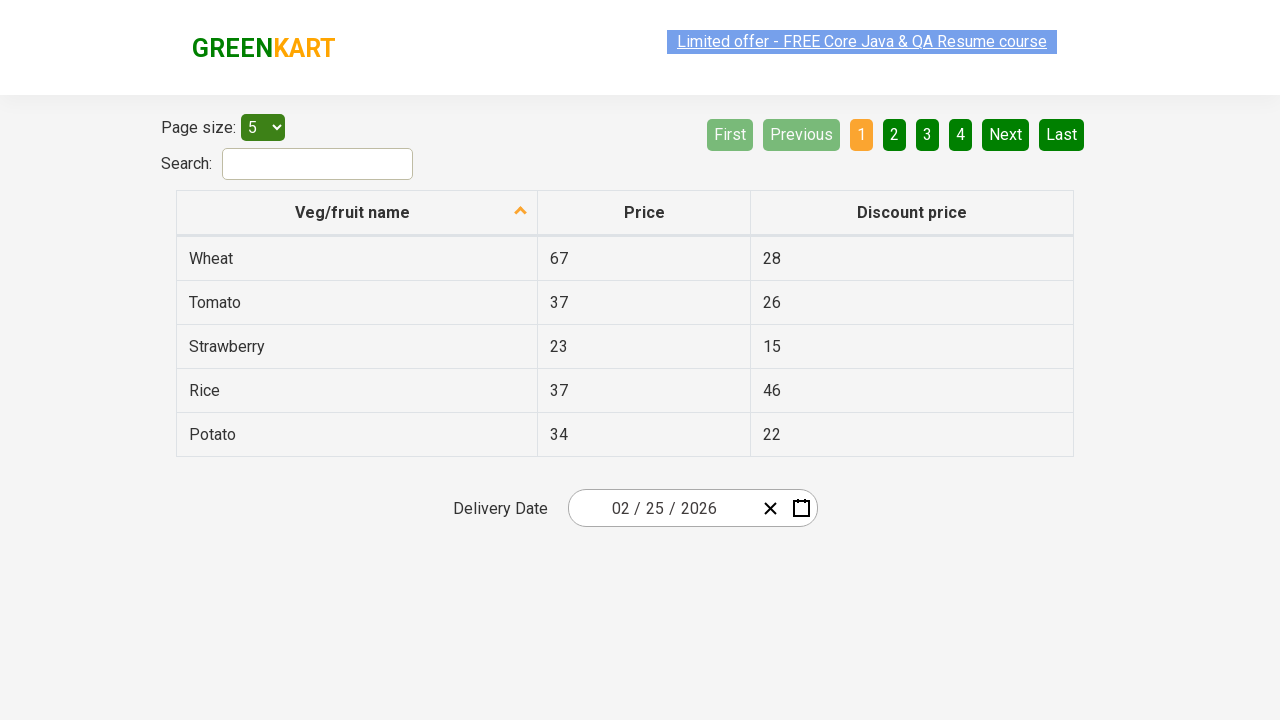

Clicked first column header to sort the table at (357, 213) on th[role='columnheader']:first-child
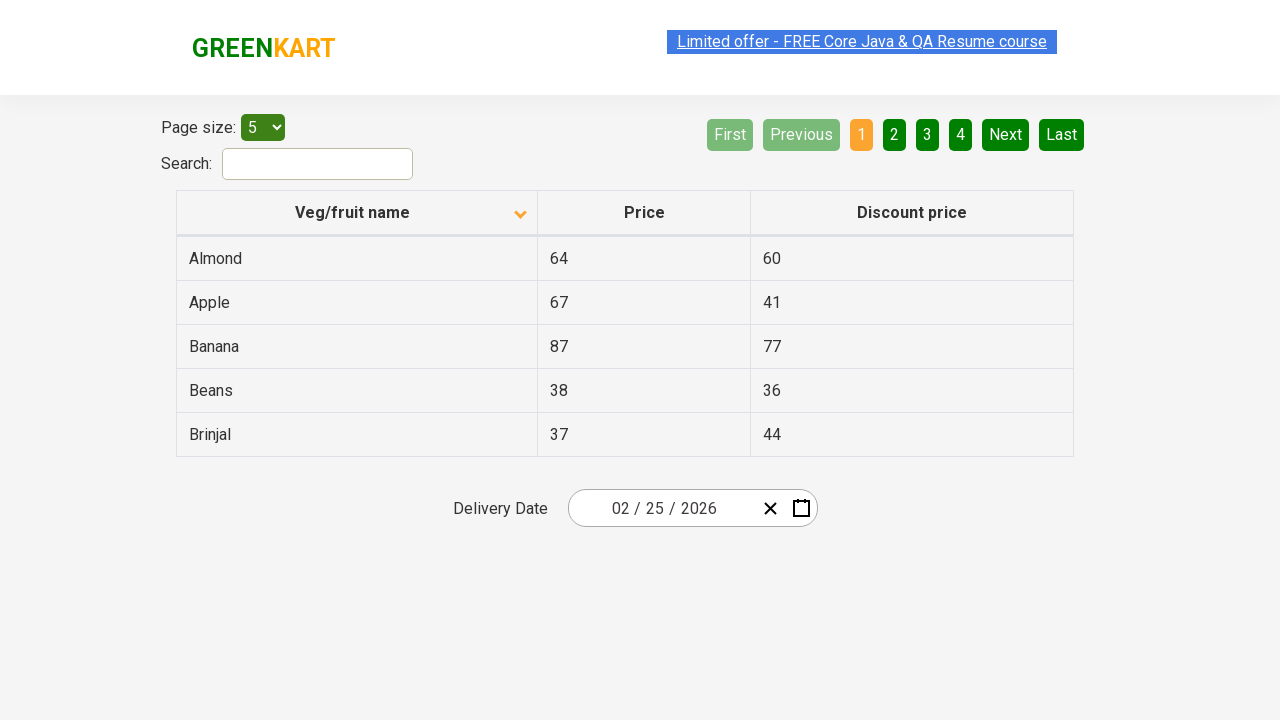

Retrieved all vegetable names from current page
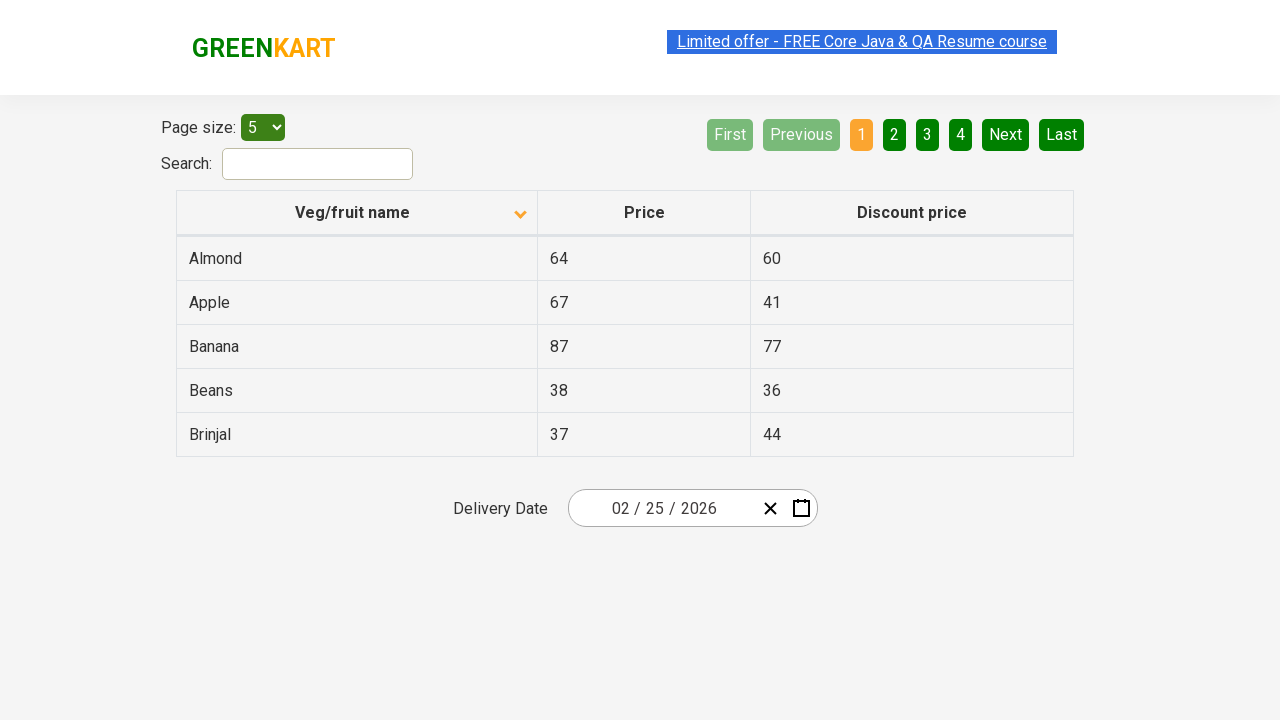

Clicked next page to continue searching for Rice at (1006, 134) on a[aria-label='Next']
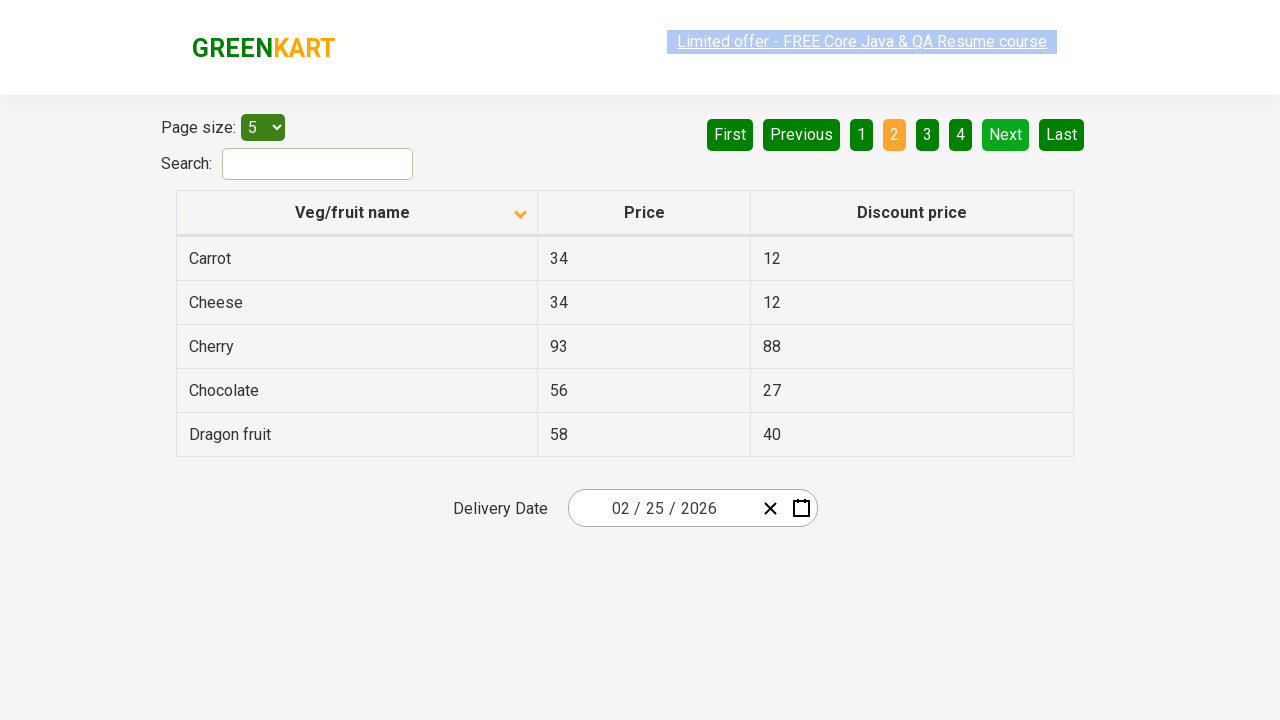

Retrieved all vegetable names from current page
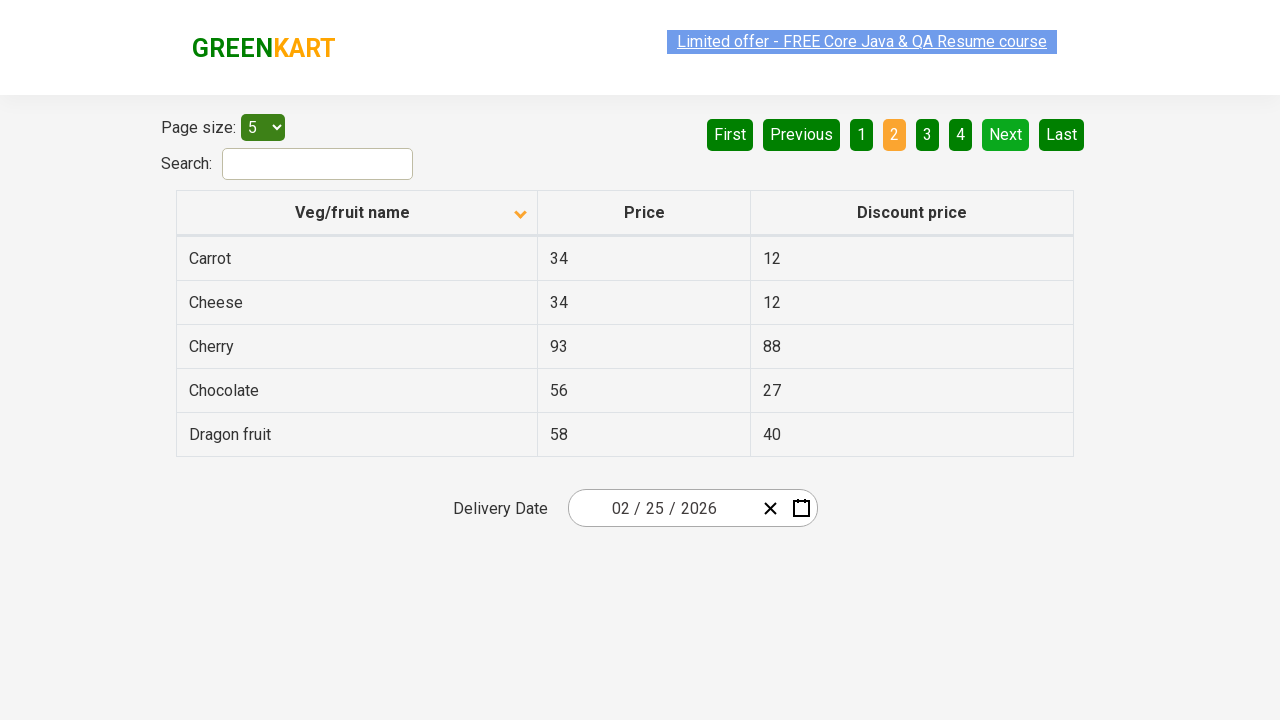

Clicked next page to continue searching for Rice at (1006, 134) on a[aria-label='Next']
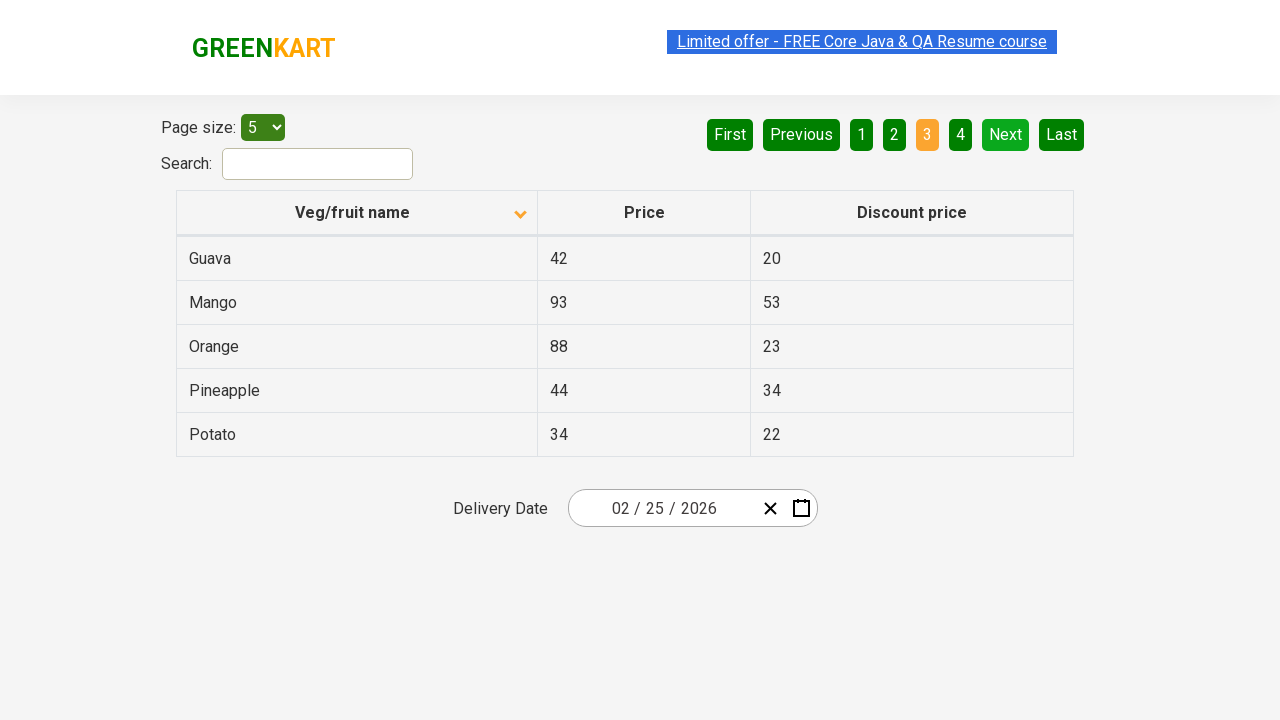

Retrieved all vegetable names from current page
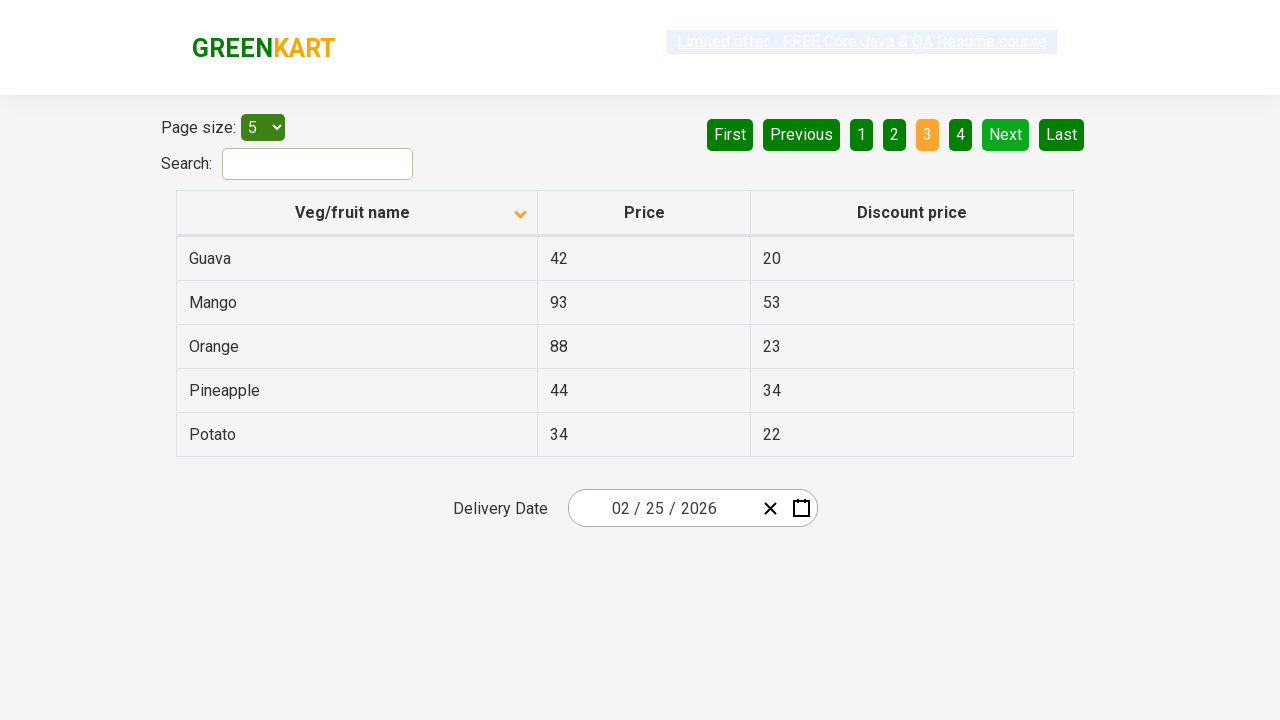

Clicked next page to continue searching for Rice at (1006, 134) on a[aria-label='Next']
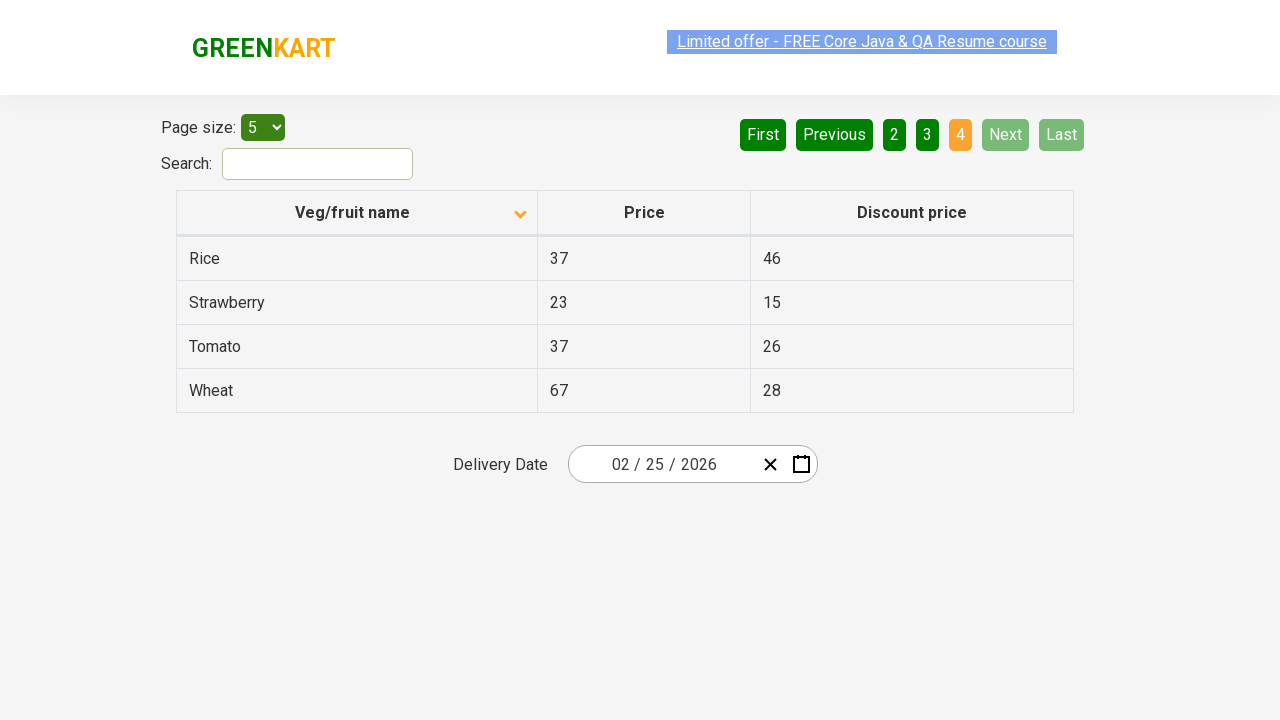

Retrieved all vegetable names from current page
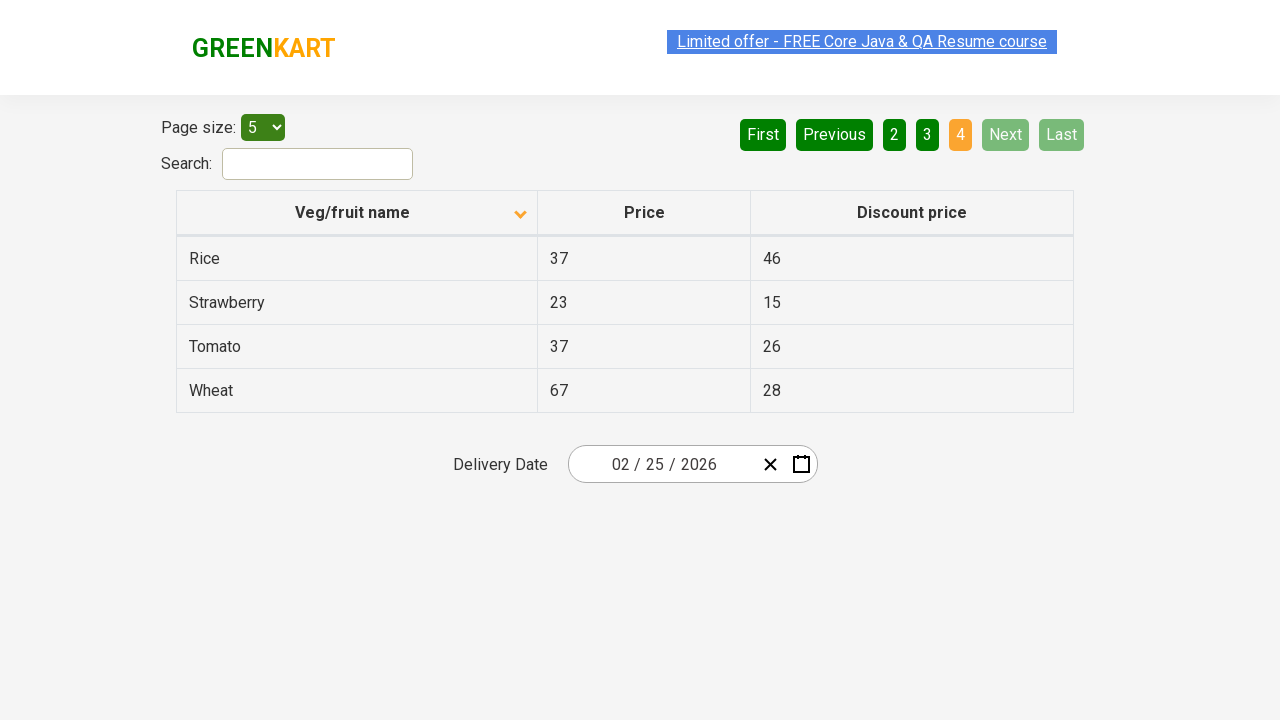

Found Rice with price: 37
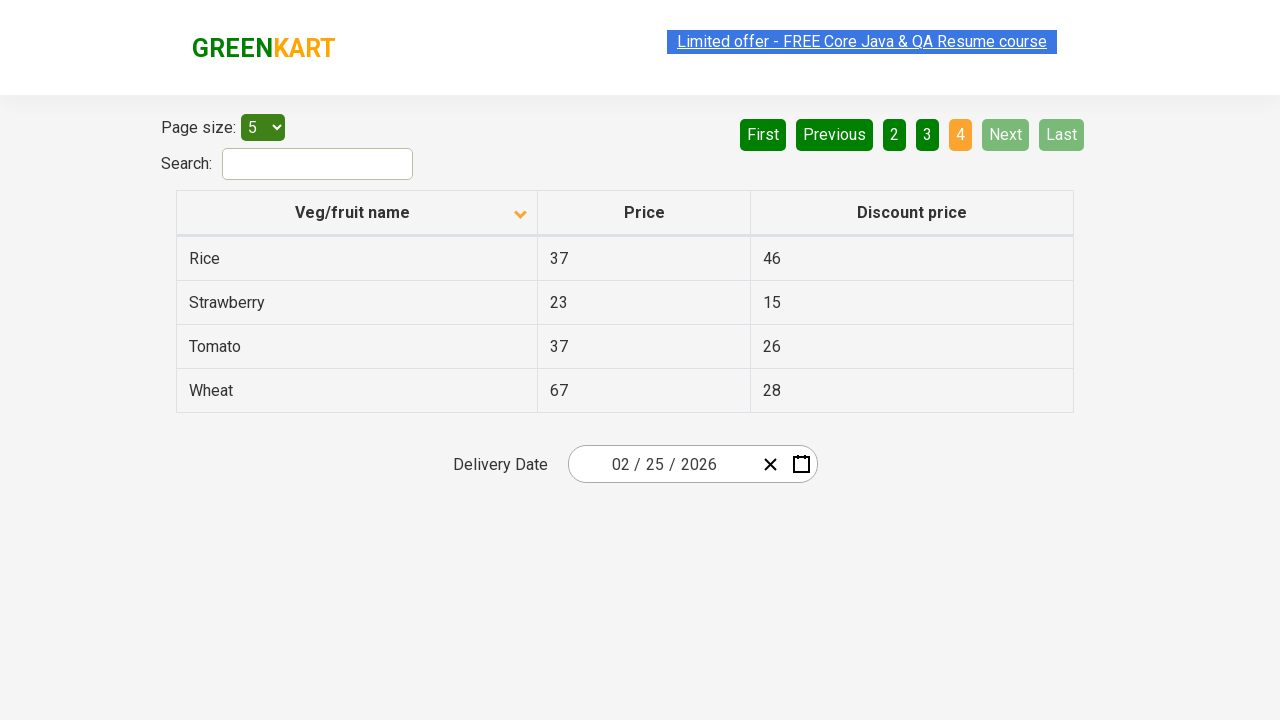

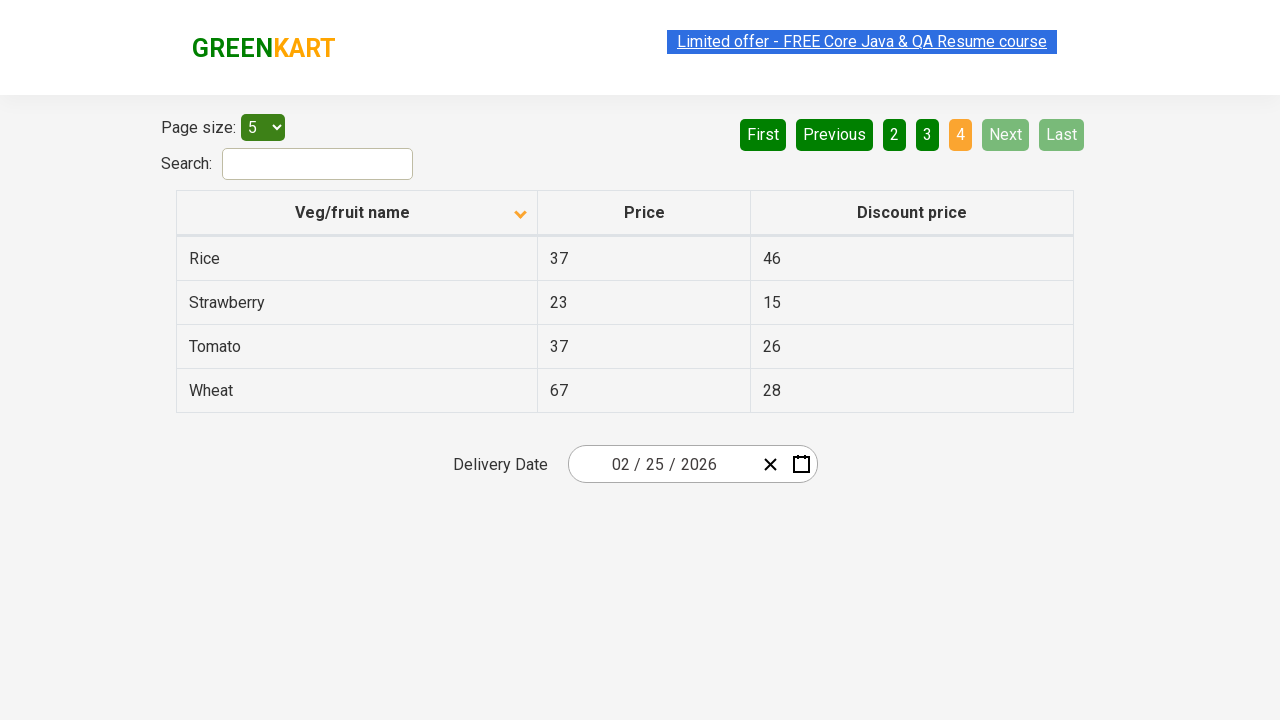